Tests the Selenium web form demo page by filling text input, password, and textarea fields, then navigates to the index page and clicks on a blank.html link

Starting URL: https://www.selenium.dev/selenium/web/web-form.html

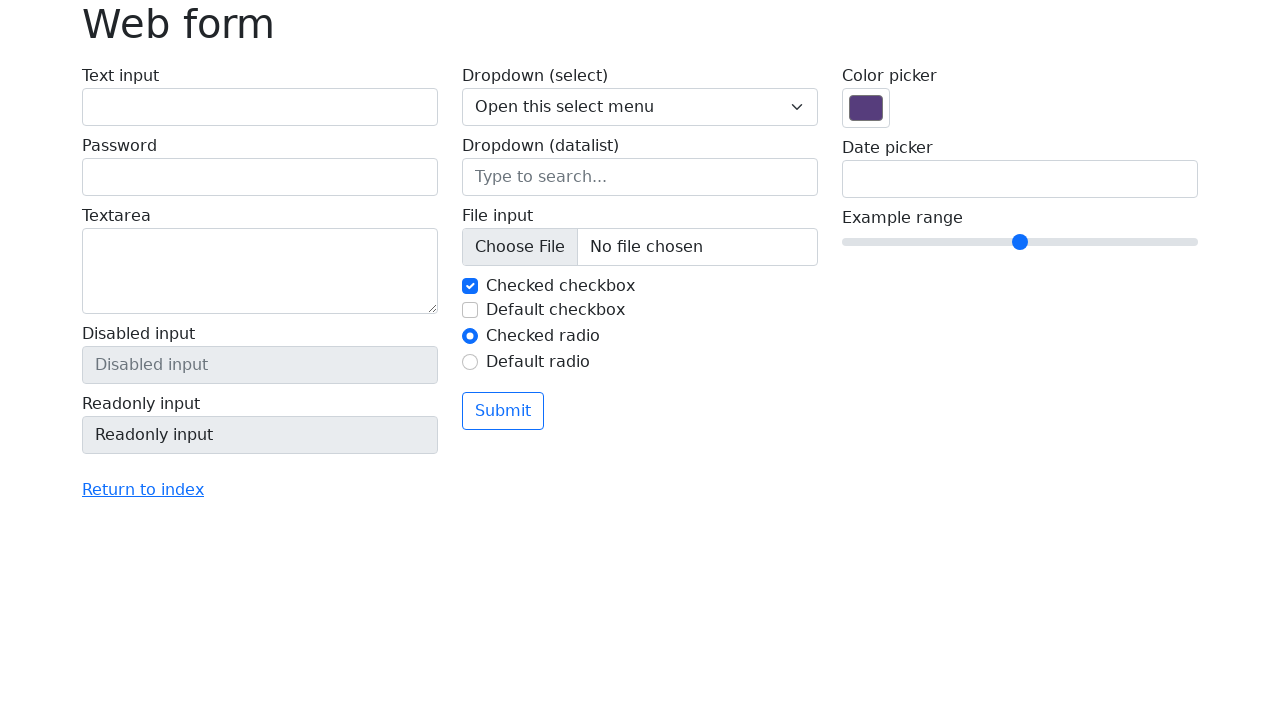

Waited for page header (h1.display-6) to be displayed
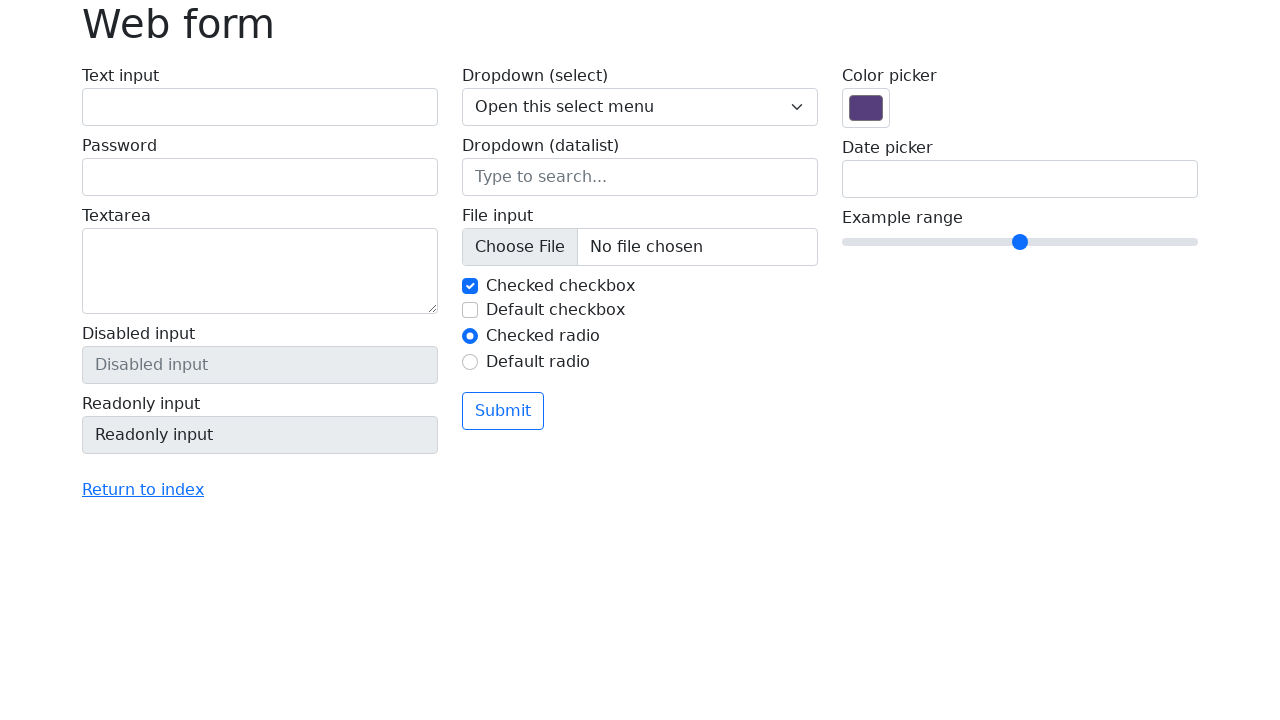

Filled text input field with 'hello' on #my-text-id
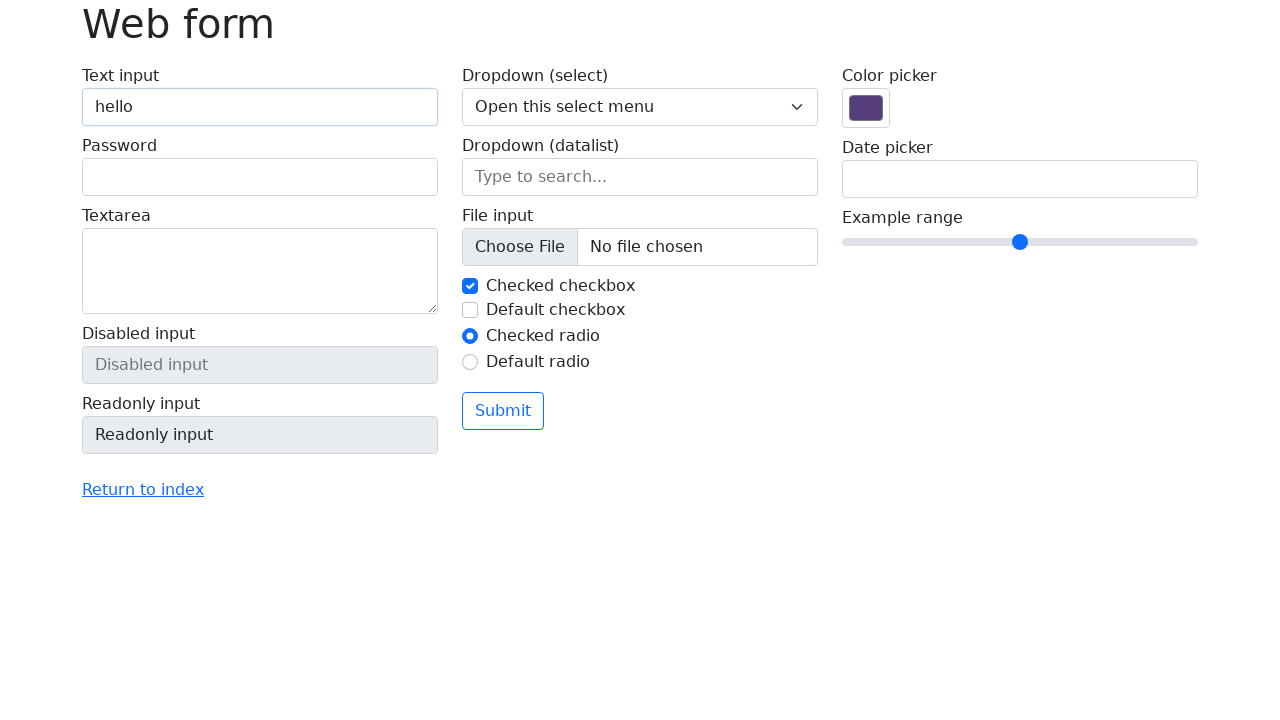

Filled password field with 'passHowq21' on input[name='my-password']
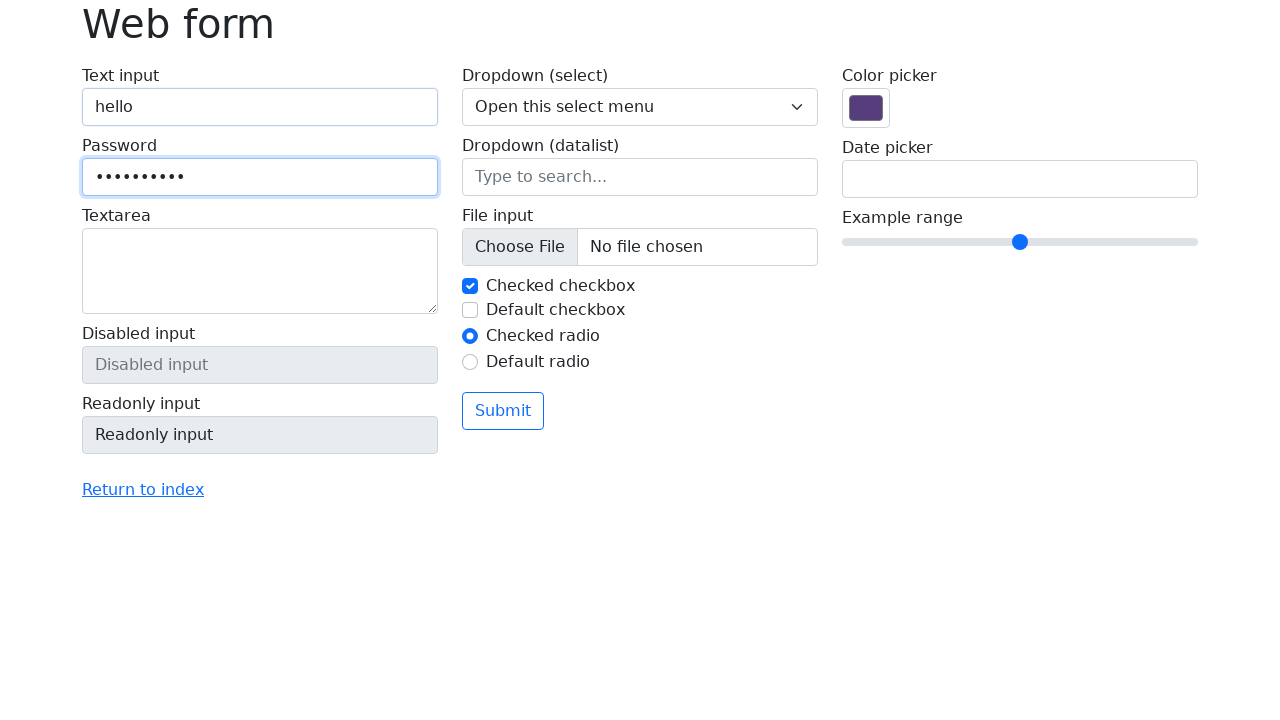

Filled textarea field with 'TextArea new group' on textarea[name='my-textarea']
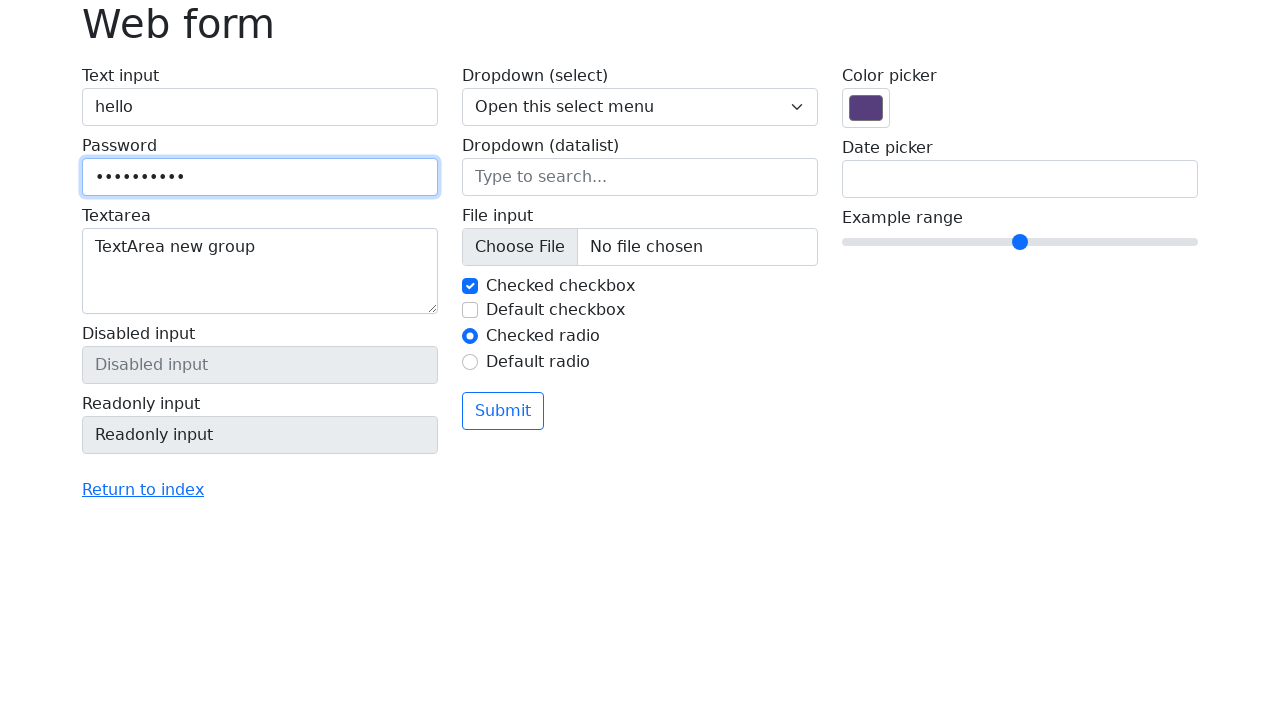

Clicked 'Return to index' link at (143, 490) on text=Return to index
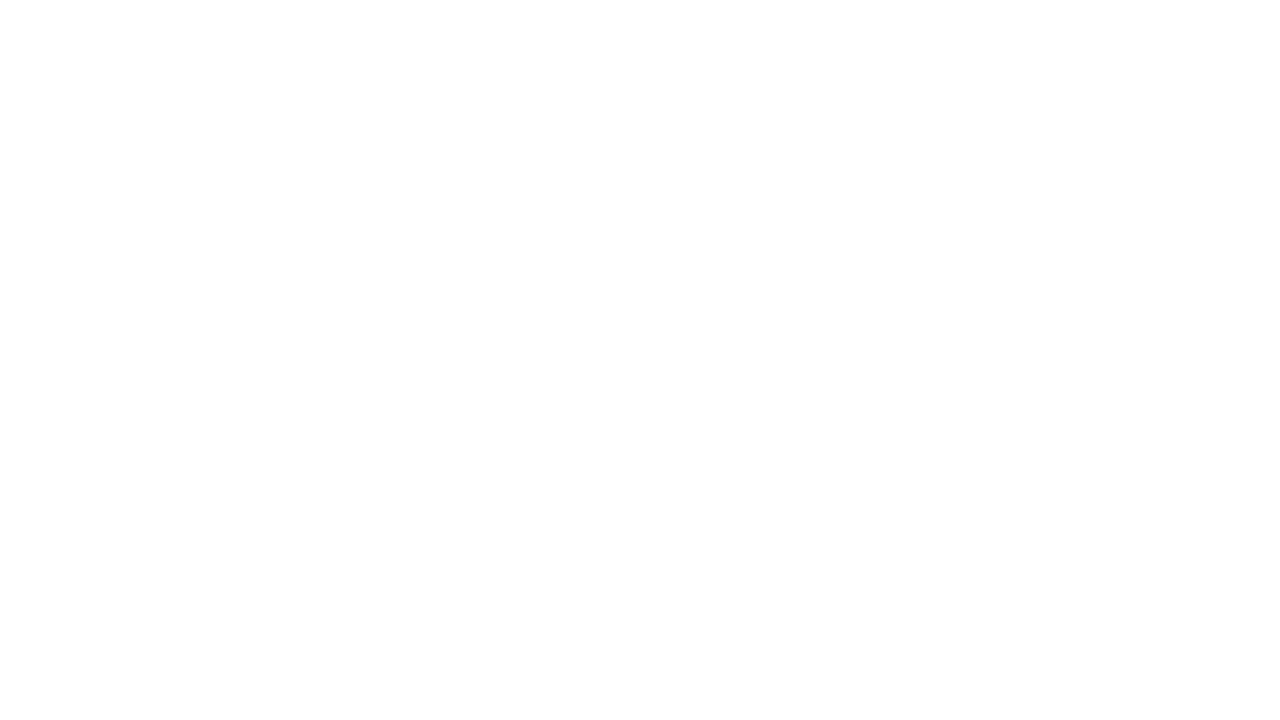

Index page loaded (domcontentloaded)
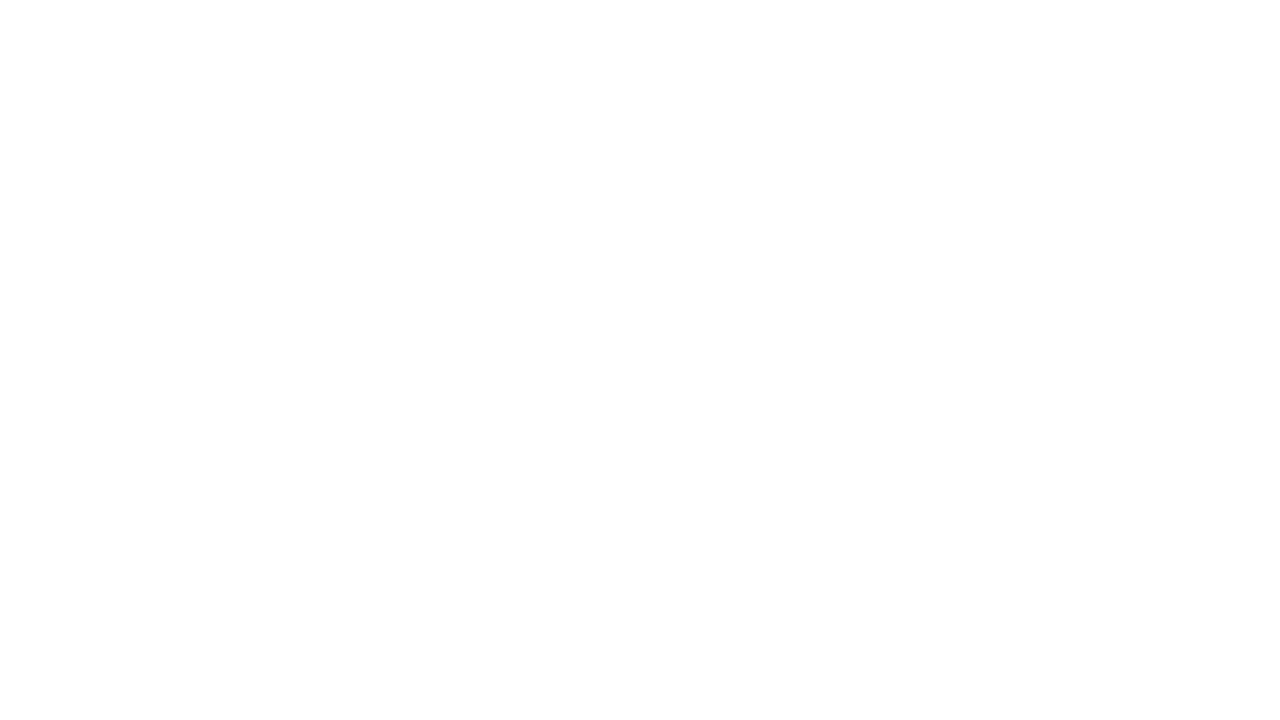

Clicked 'blank.html' link at (82, 240) on text=blank.html
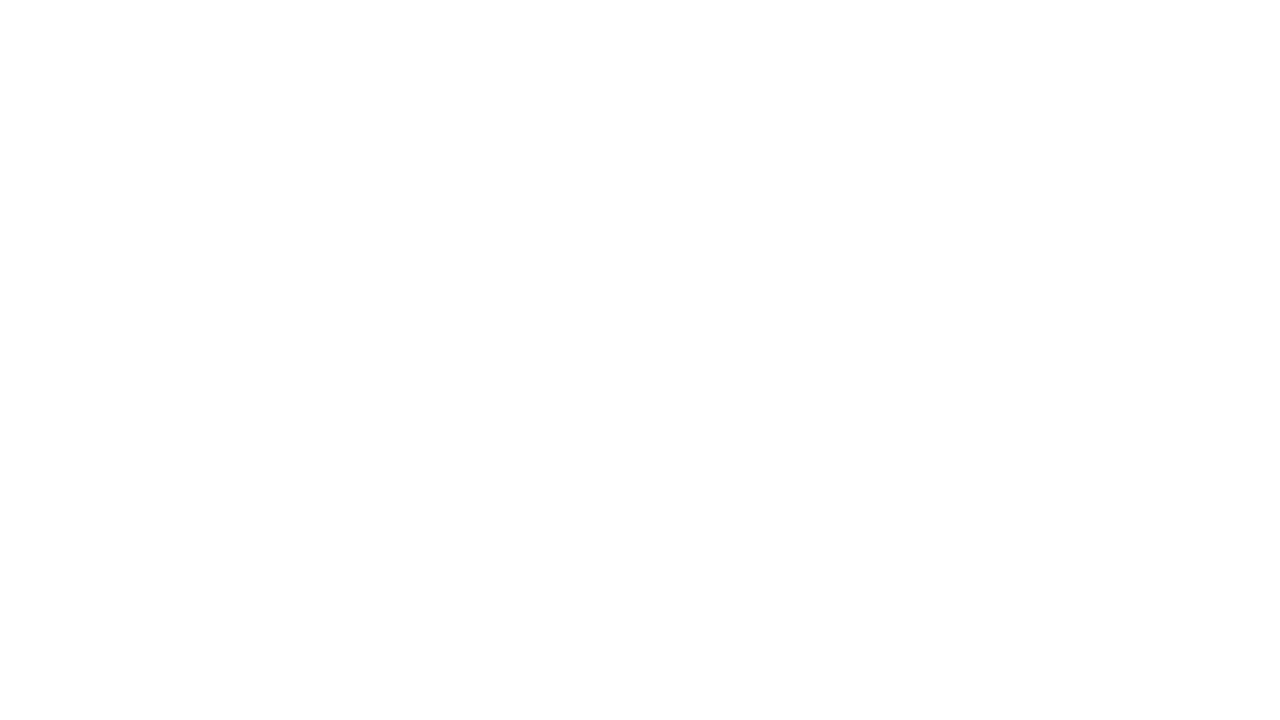

Blank page loaded (domcontentloaded)
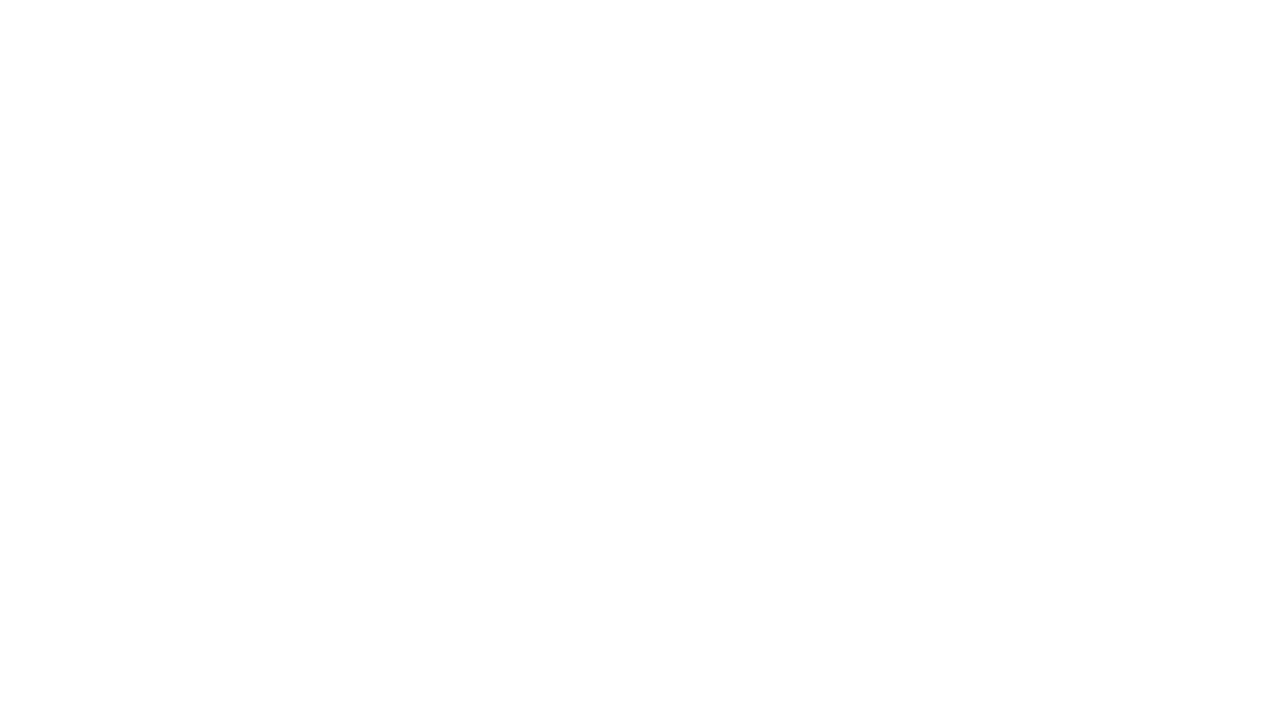

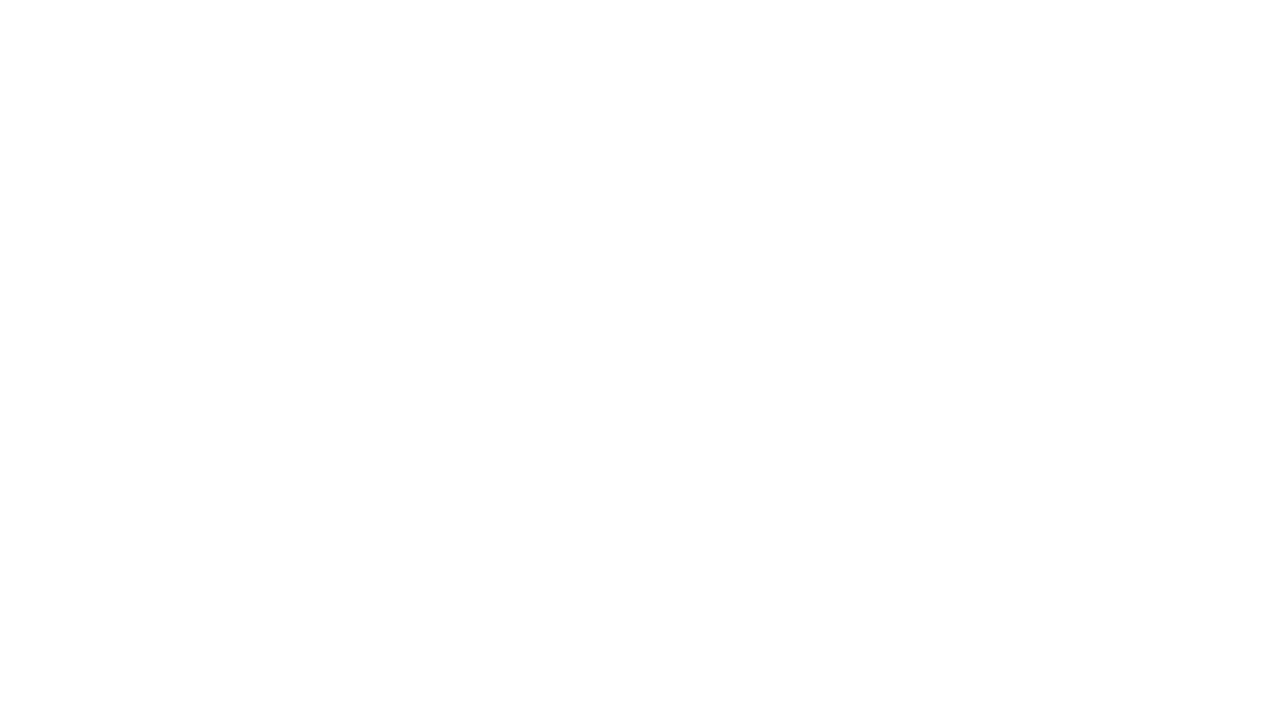